Tests that clicking the Active filter button changes the URL to include #active hash

Starting URL: https://nlandegren.github.io/frontend-assignment-03/

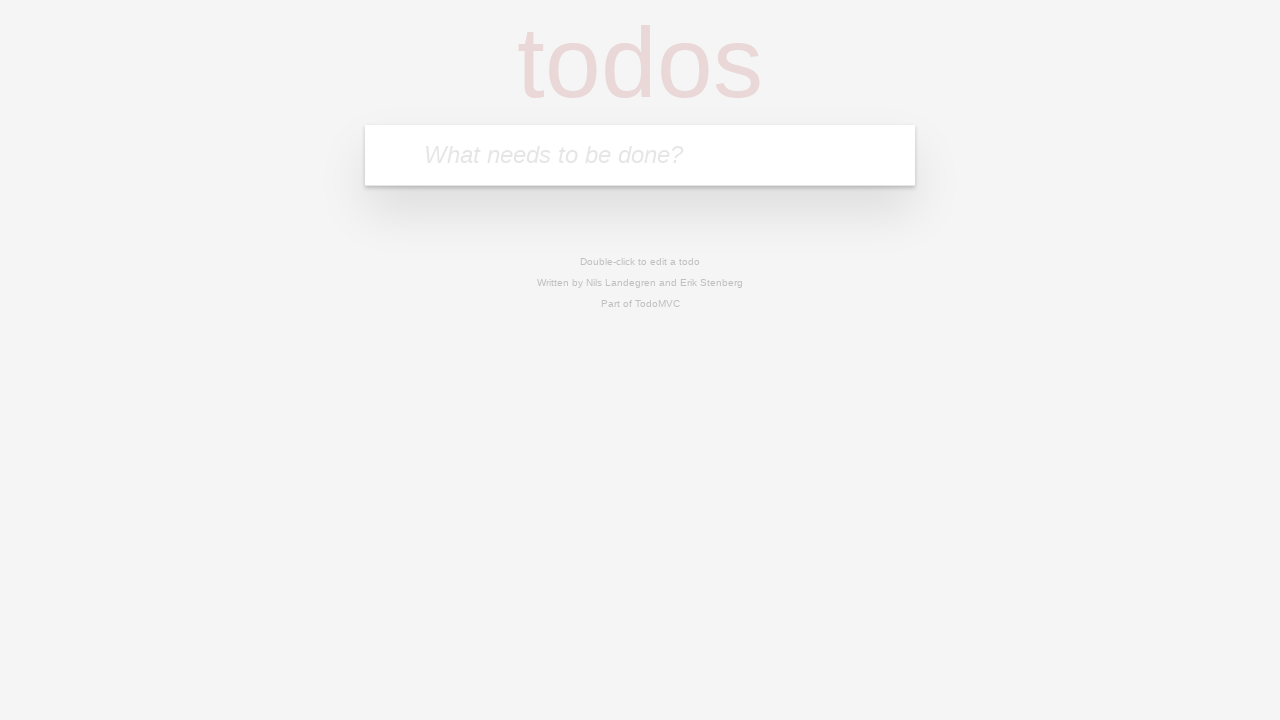

Navigated to the frontend assignment URL
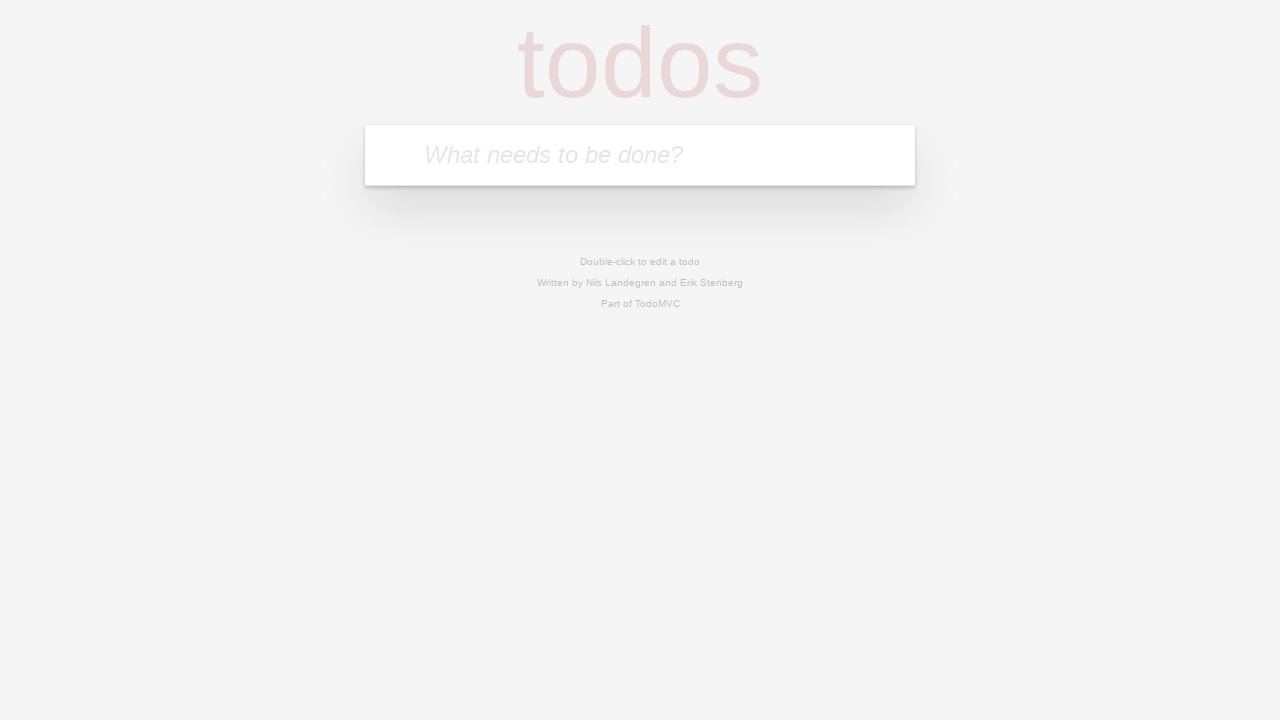

Filled new item input with 'Lorem Ipsum' on #new-item
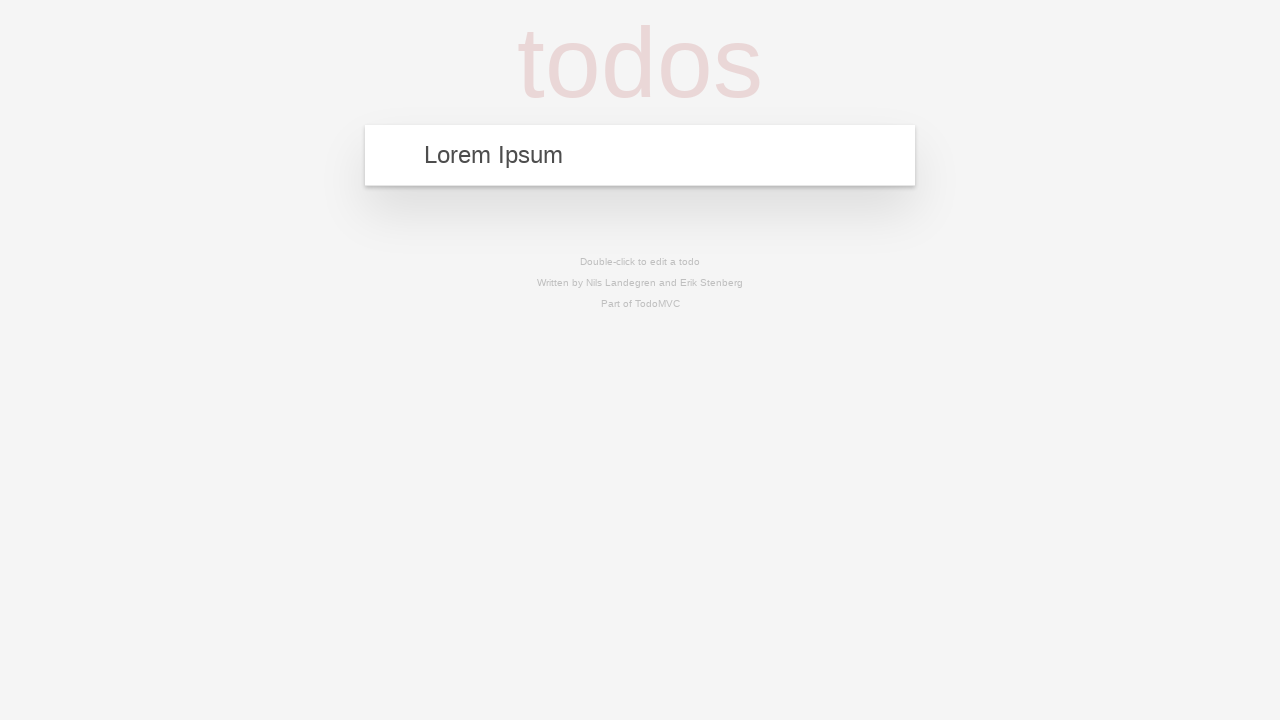

Pressed Enter to add the new item on #new-item
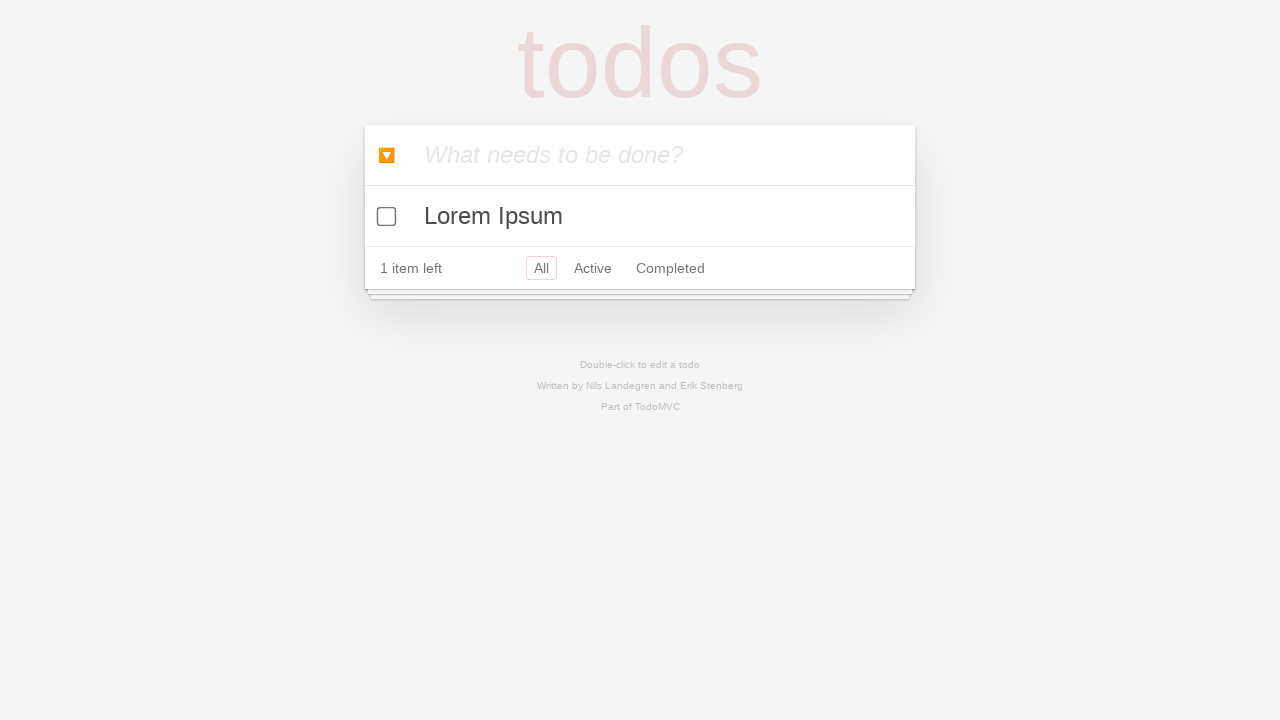

Clicked the Active filter button at (593, 268) on #active + label
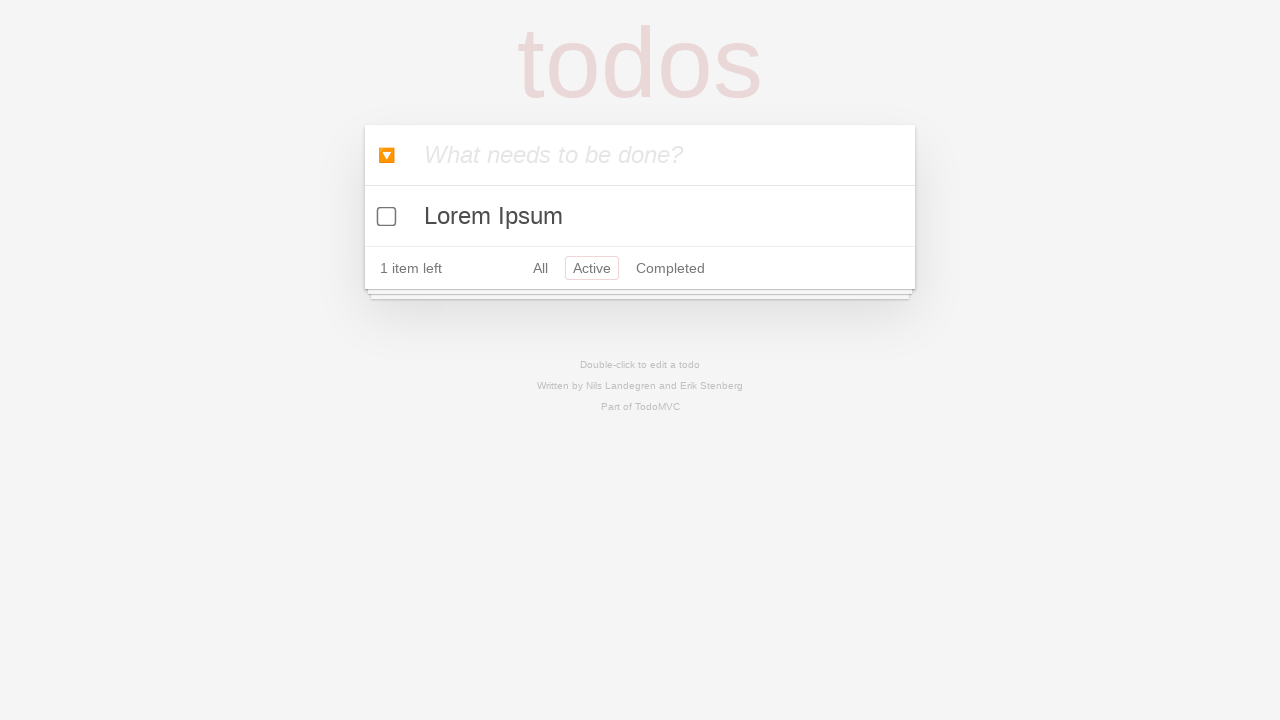

URL changed to include #active hash
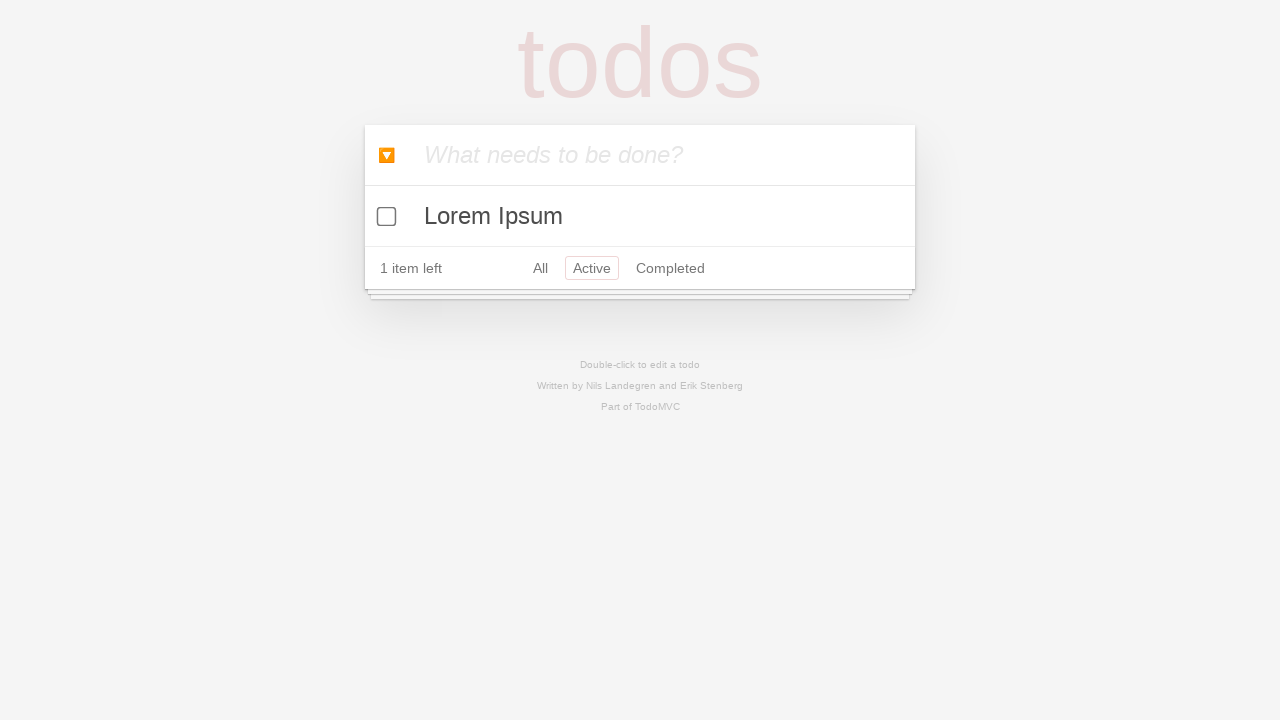

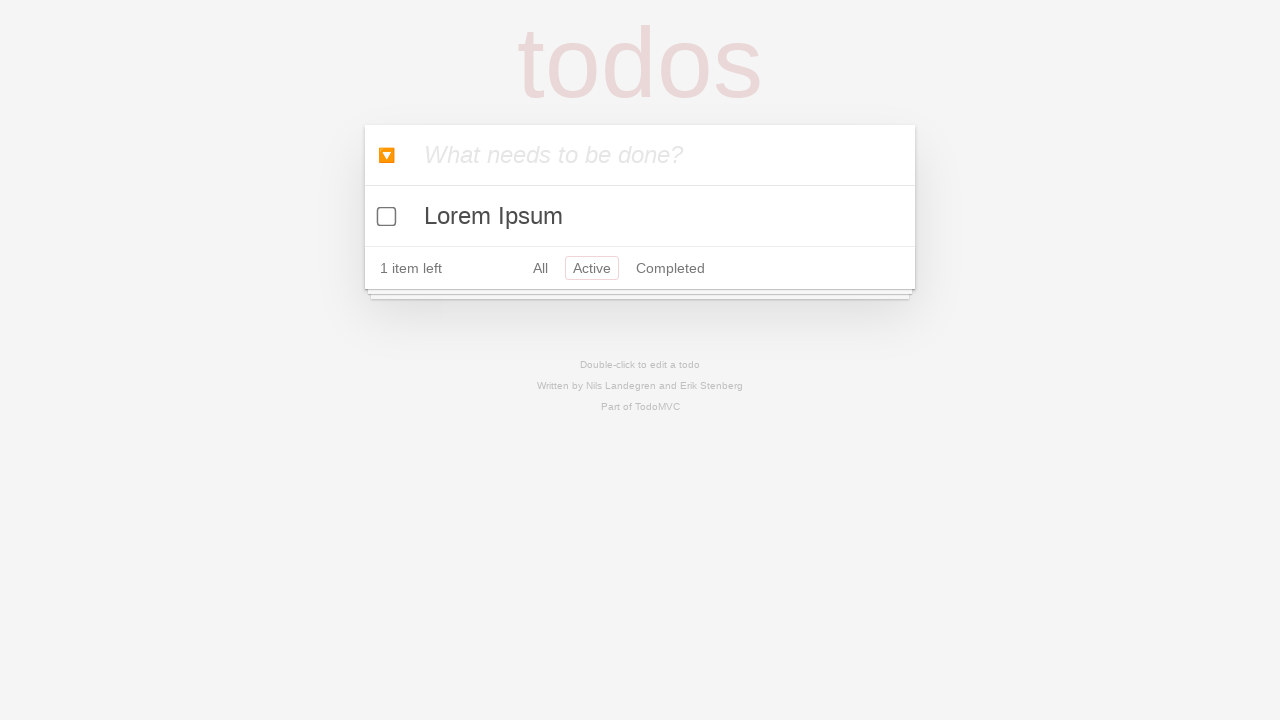